Tests store locator with invalid city names - first a non-existent city, then special characters

Starting URL: https://www.marshalls.com/us/store/stores/storeLocator.jsp

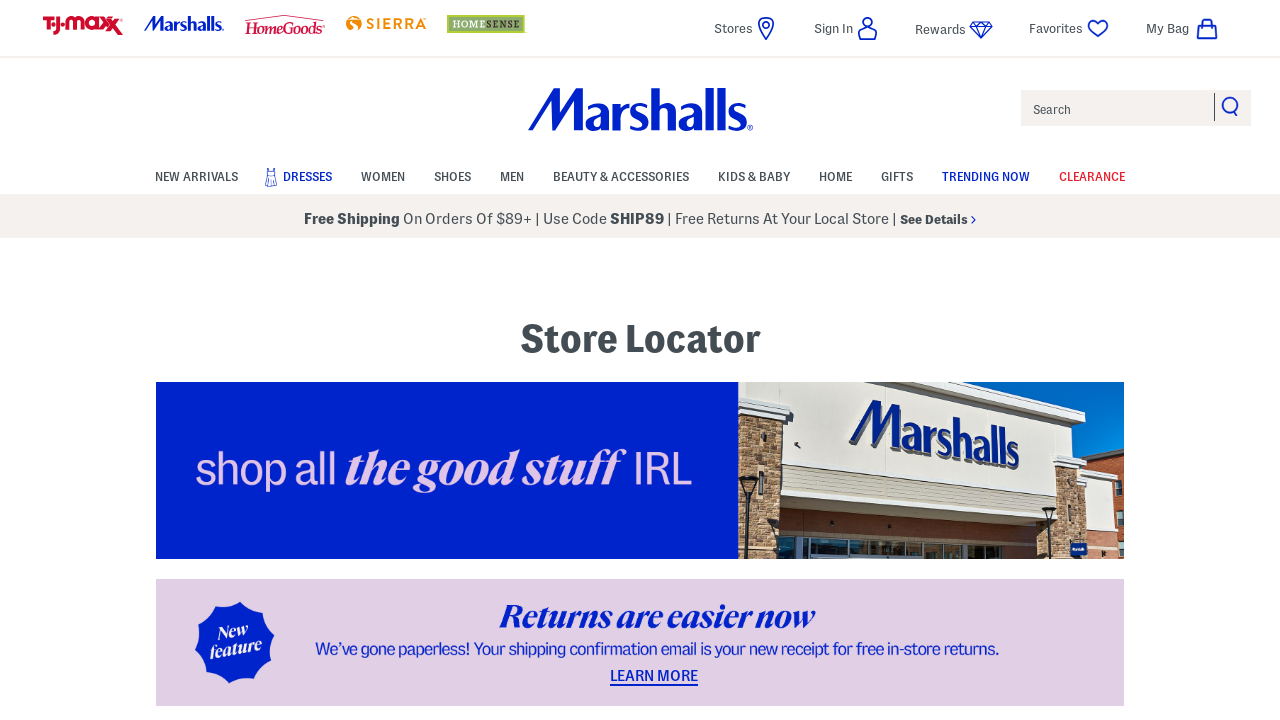

Clicked on city input field at (566, 360) on #store-location-city
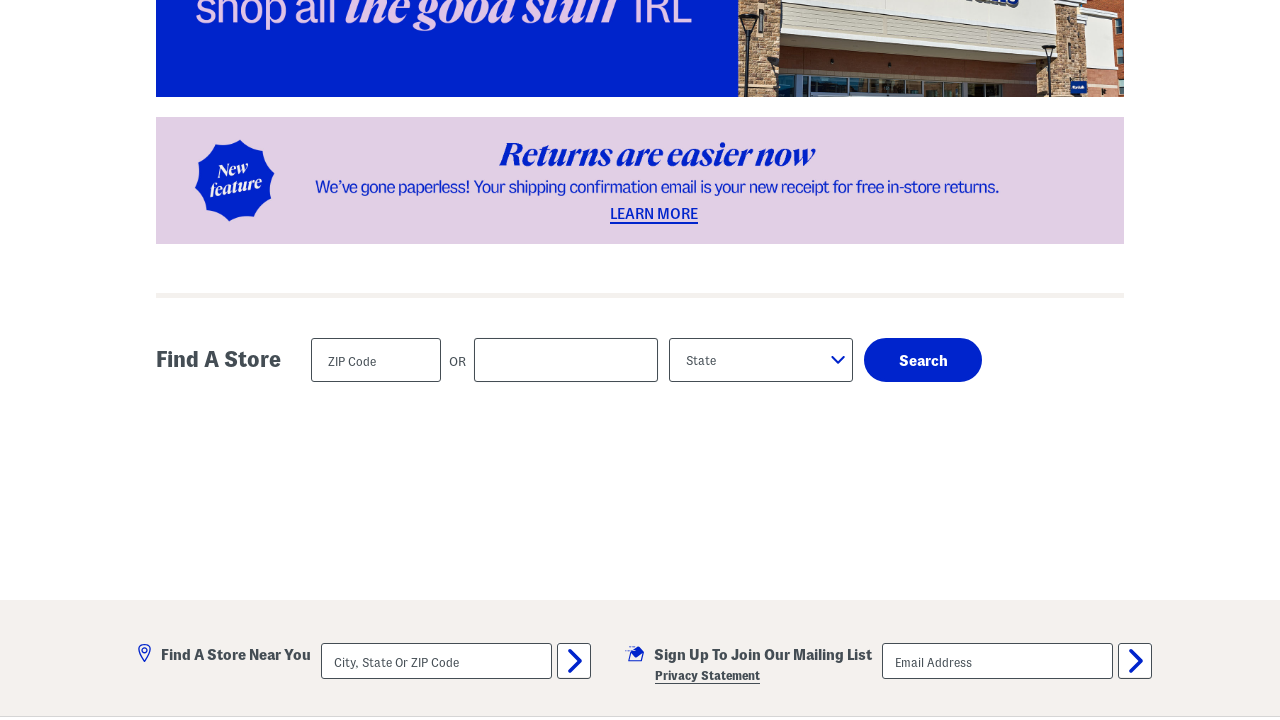

Cleared city input field on #store-location-city
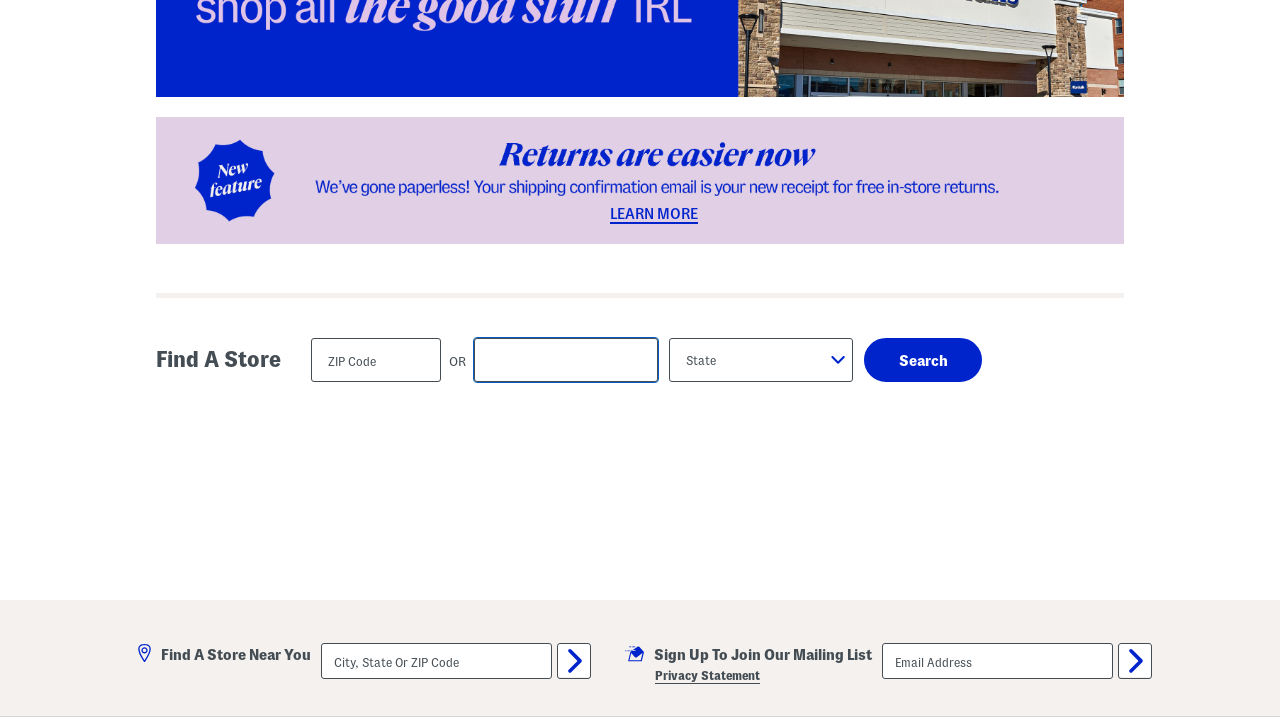

Entered non-existent city name 'Some City' on #store-location-city
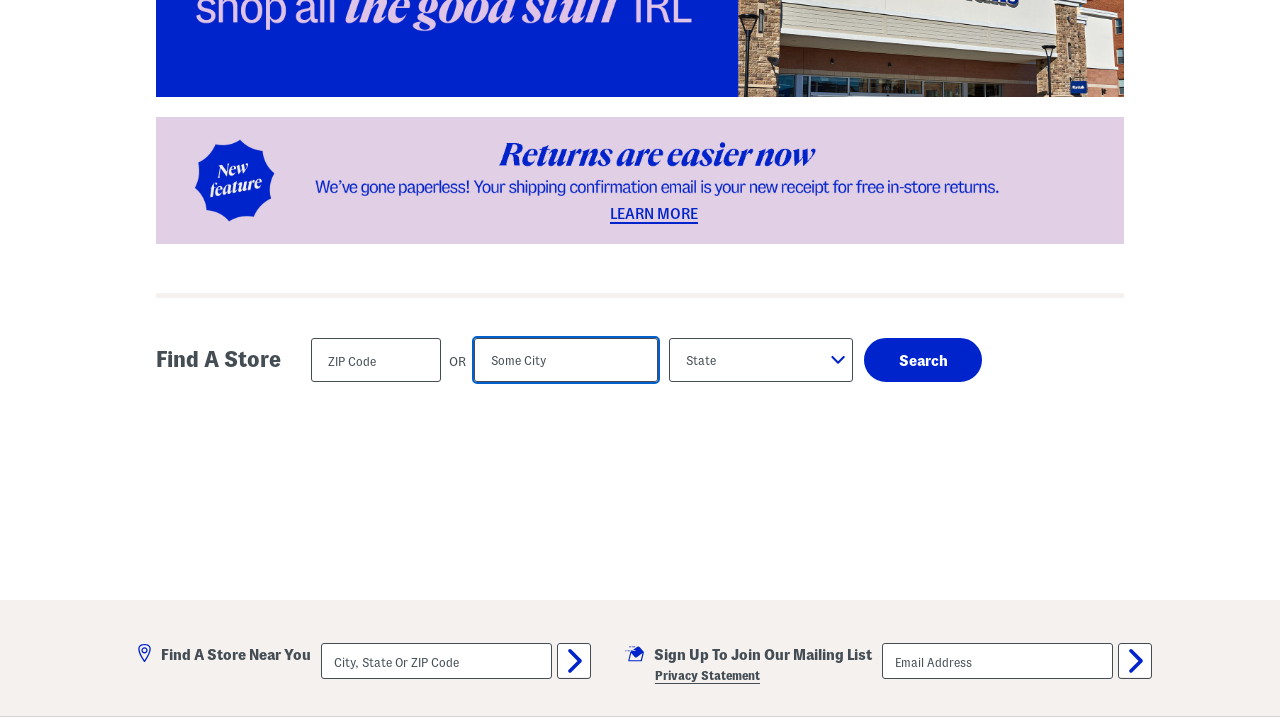

Clicked on state dropdown at (761, 360) on #store-location-state
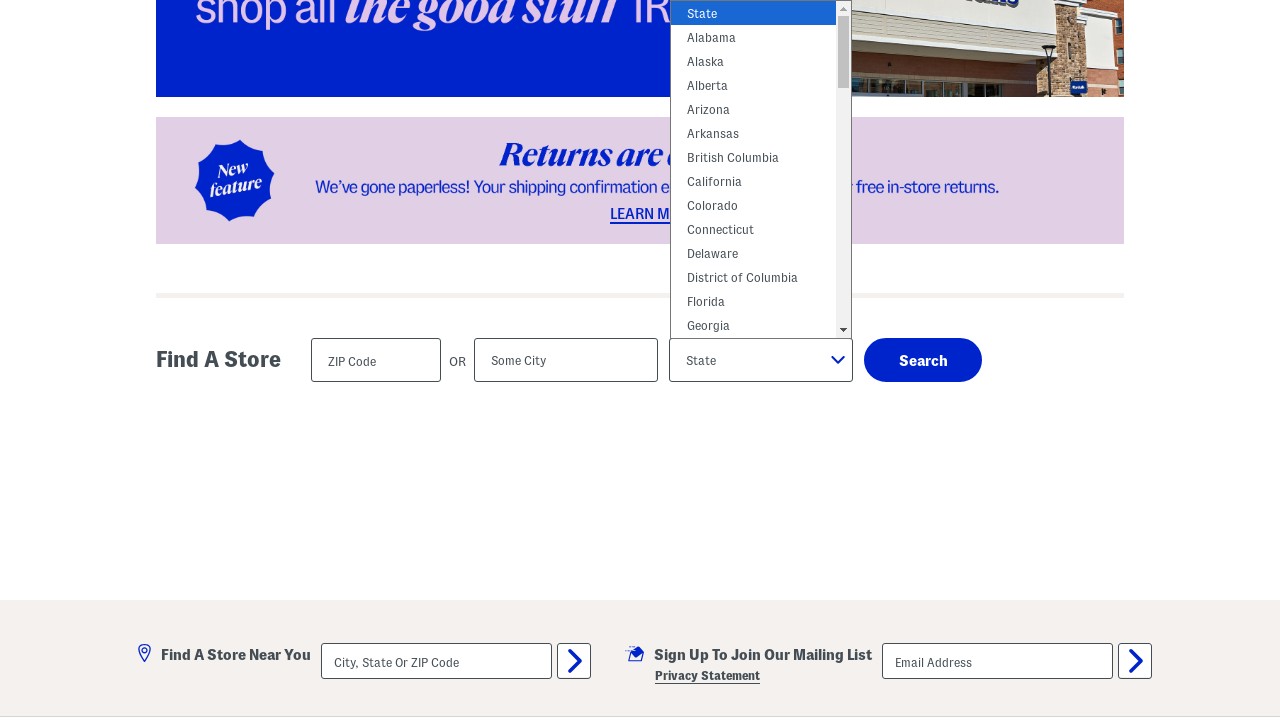

Selected Delaware from state dropdown on #store-location-state
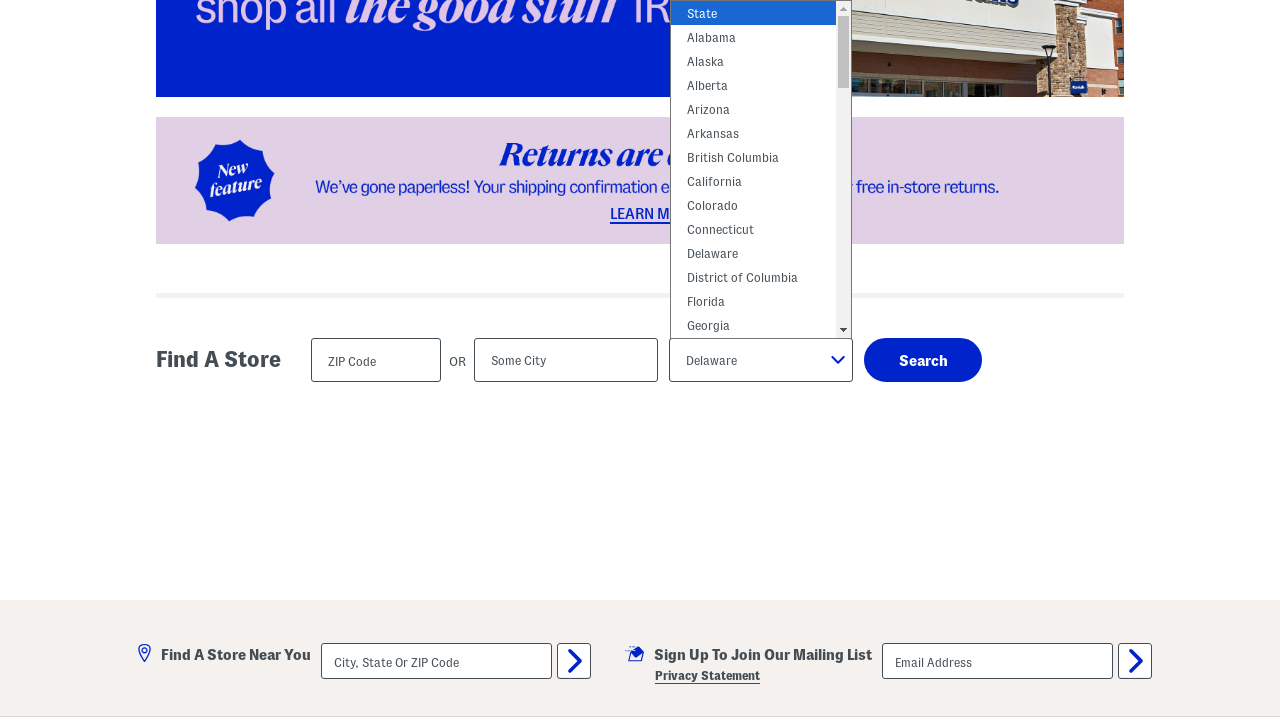

Clicked submit button to search with invalid city at (923, 360) on input[name='submit']
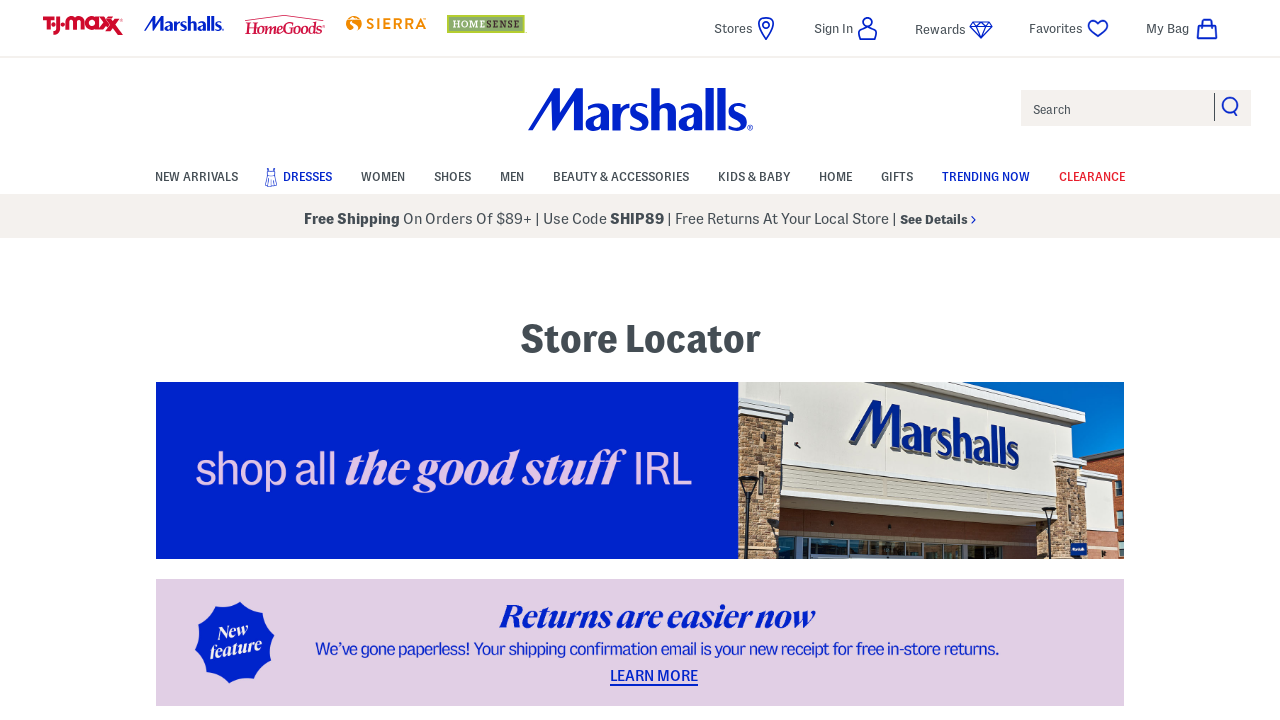

Clicked on city input field again at (566, 360) on #store-location-city
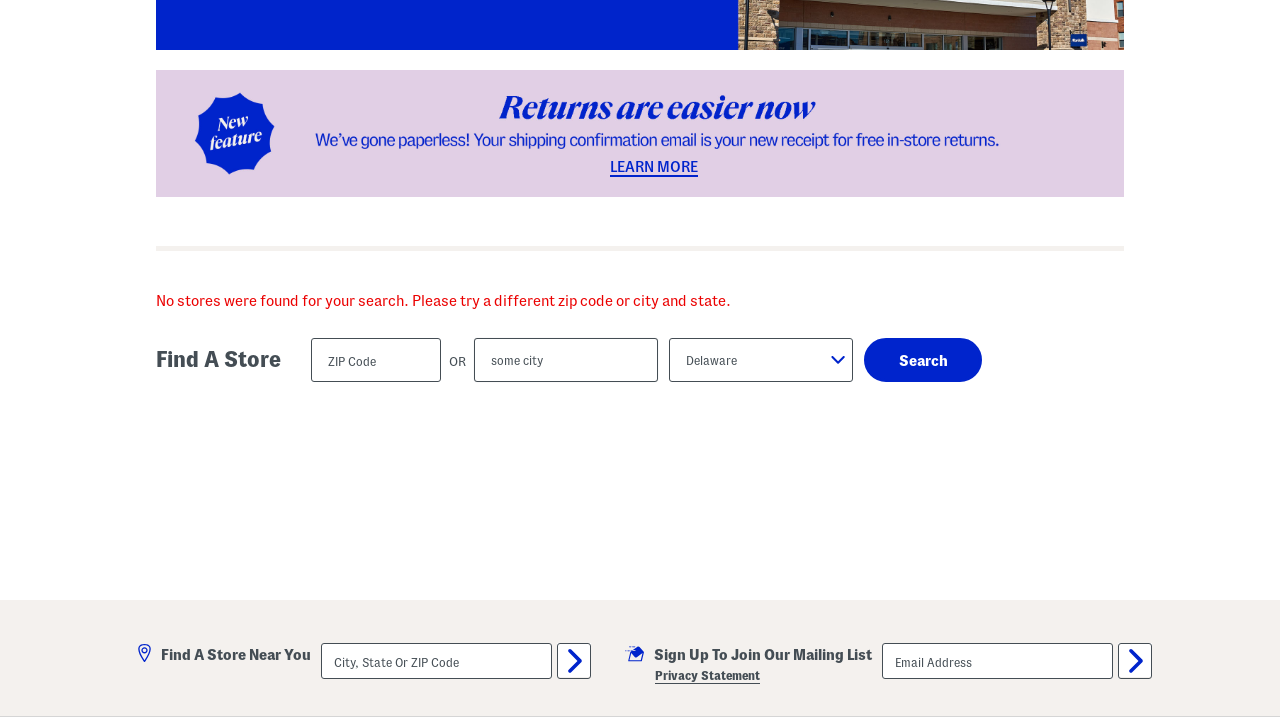

Cleared city input field again on #store-location-city
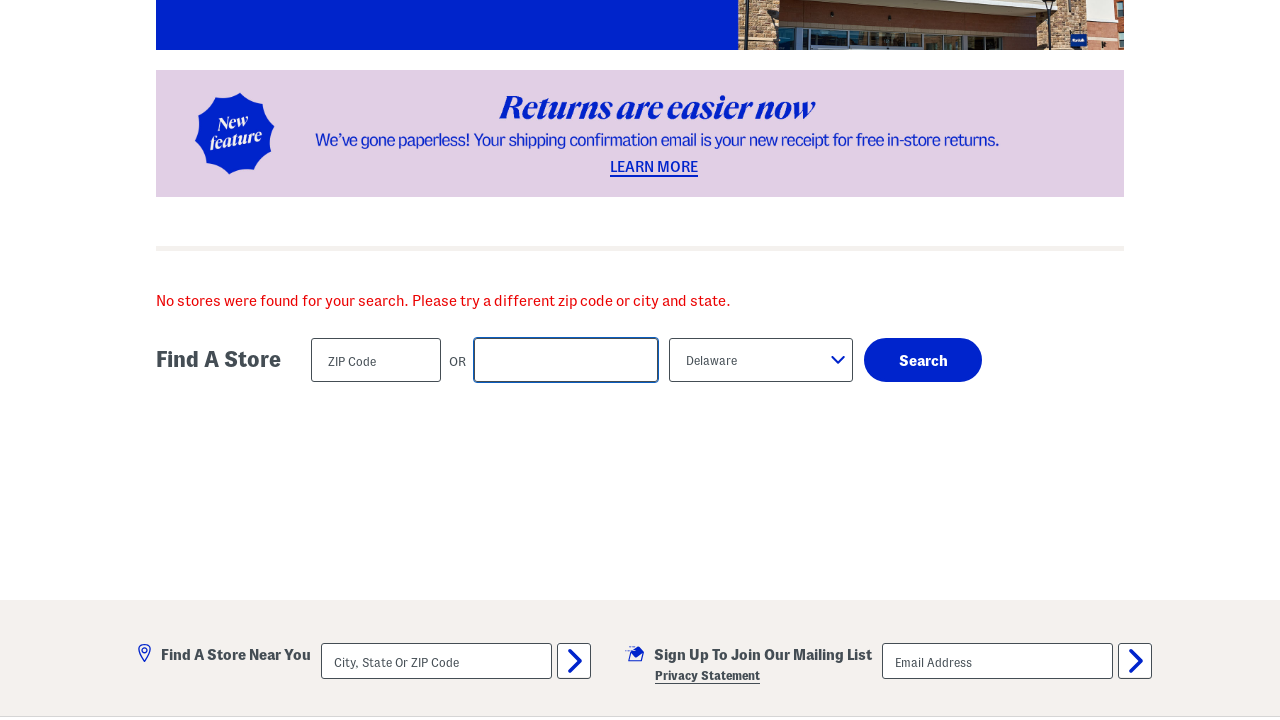

Entered city name with special characters '123_Test@_><' on #store-location-city
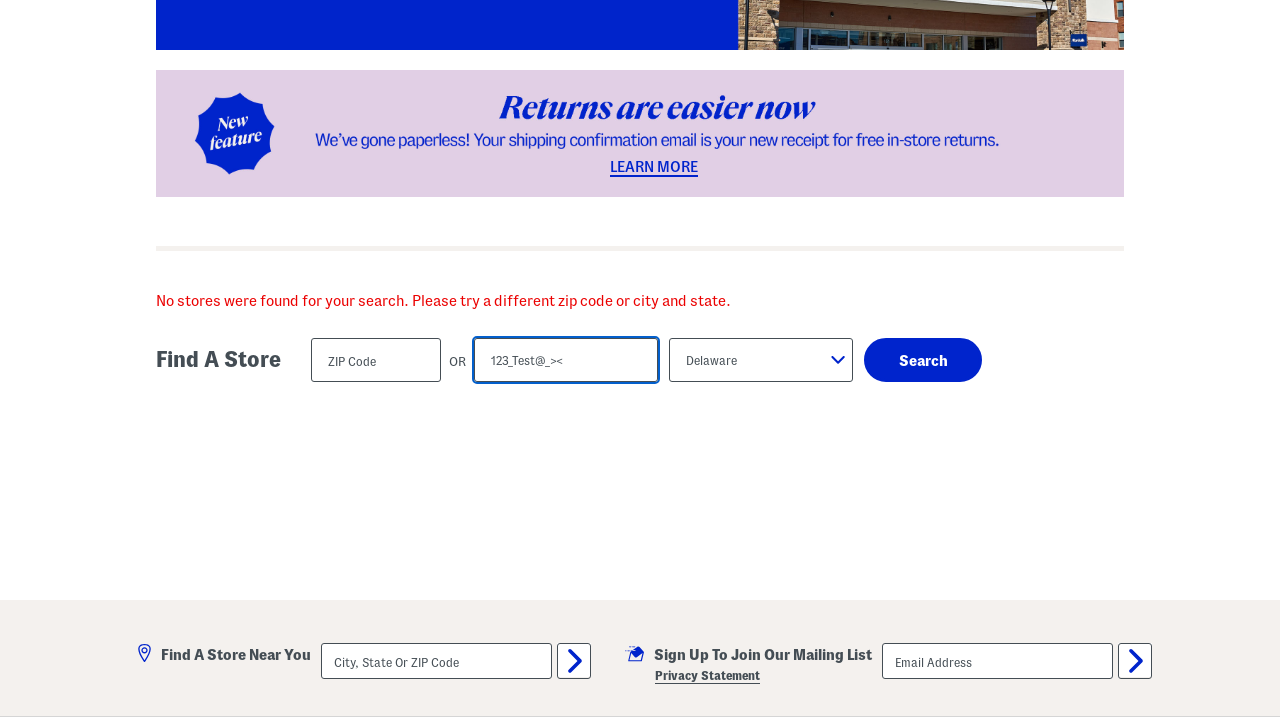

Clicked submit button to search with special characters in city name at (923, 360) on input[name='submit']
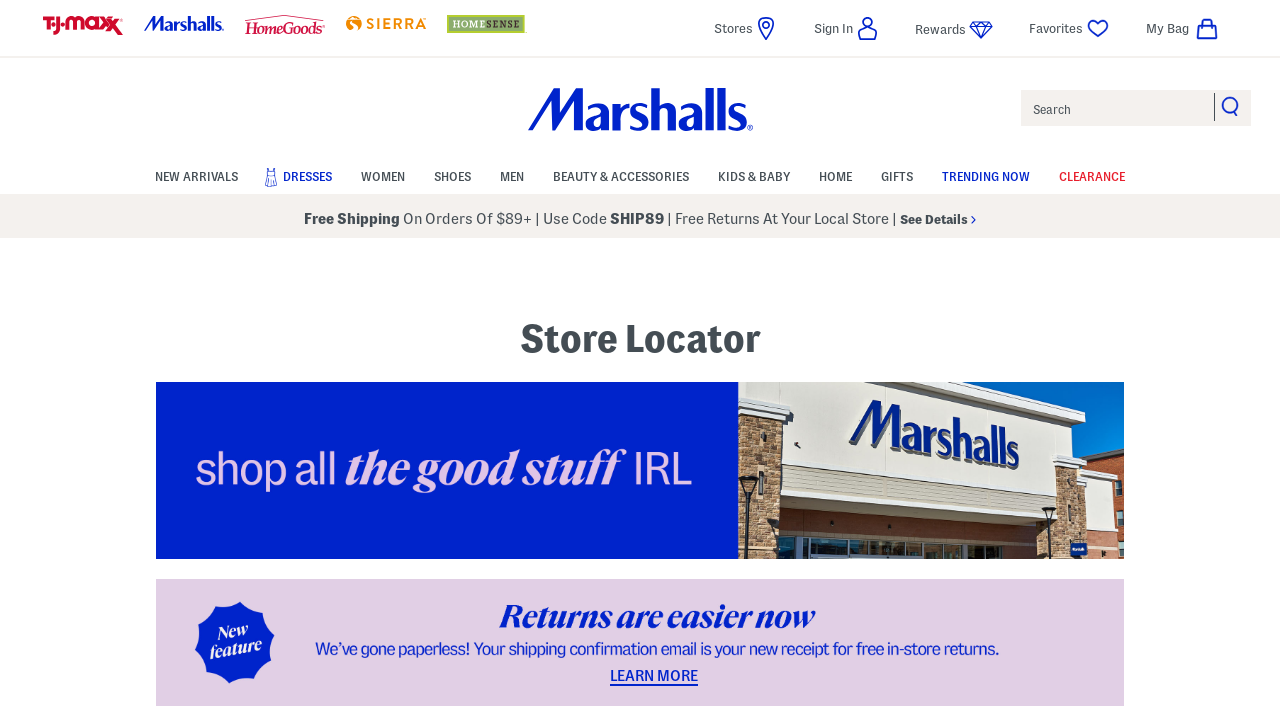

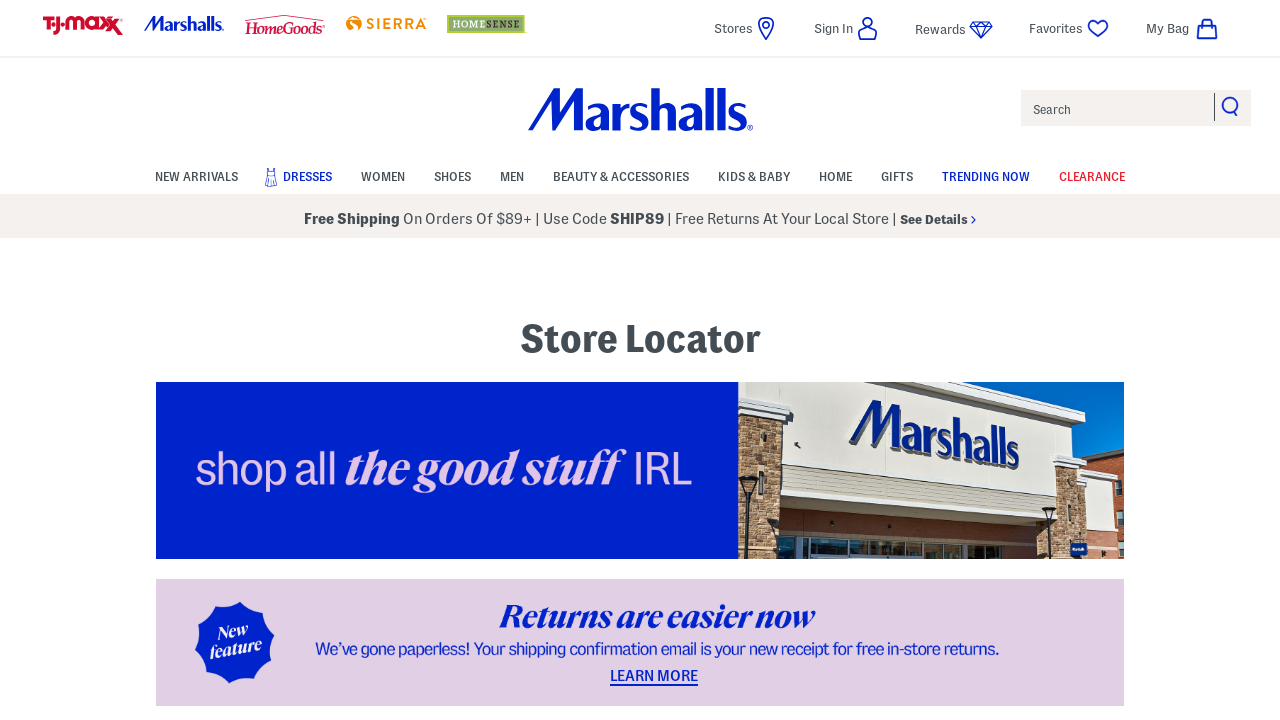